Tests JavaScript alert handling by clicking a button that triggers an alert and accepting it

Starting URL: https://the-internet.herokuapp.com/javascript_alerts

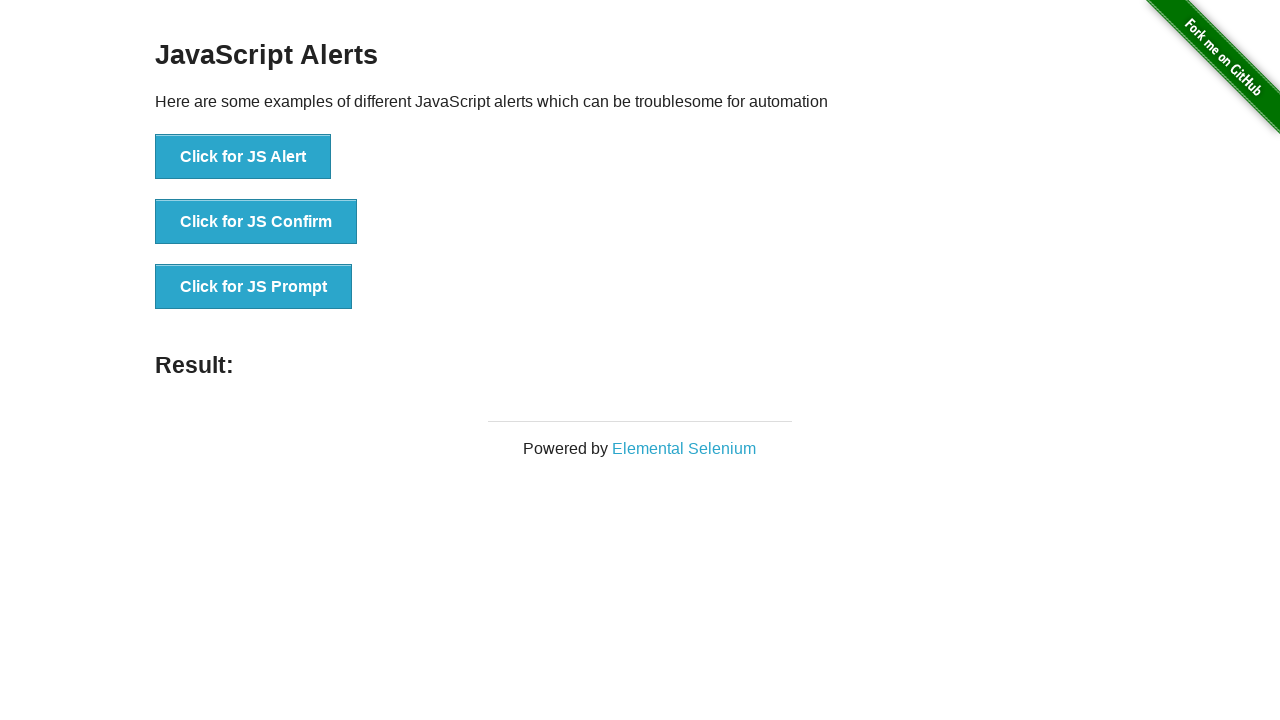

Set up dialog handler to accept alerts
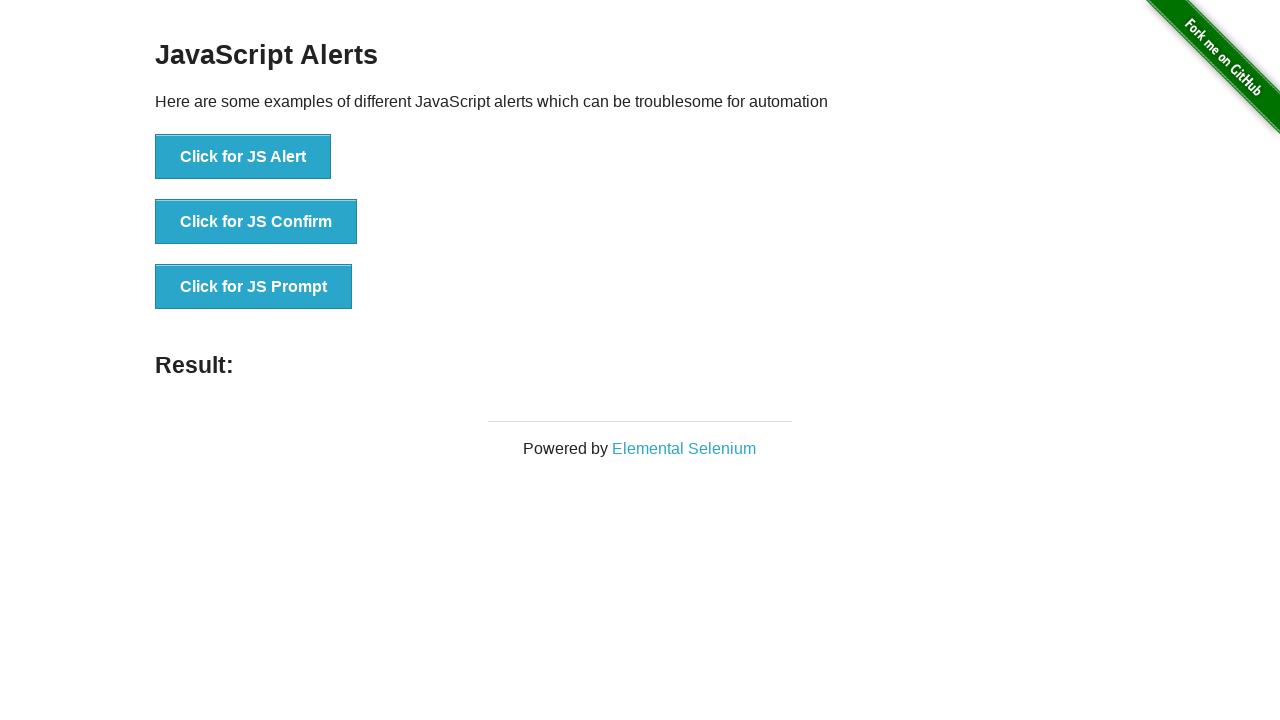

Clicked JS Alert button to trigger alert at (243, 157) on button[onclick='jsAlert()']
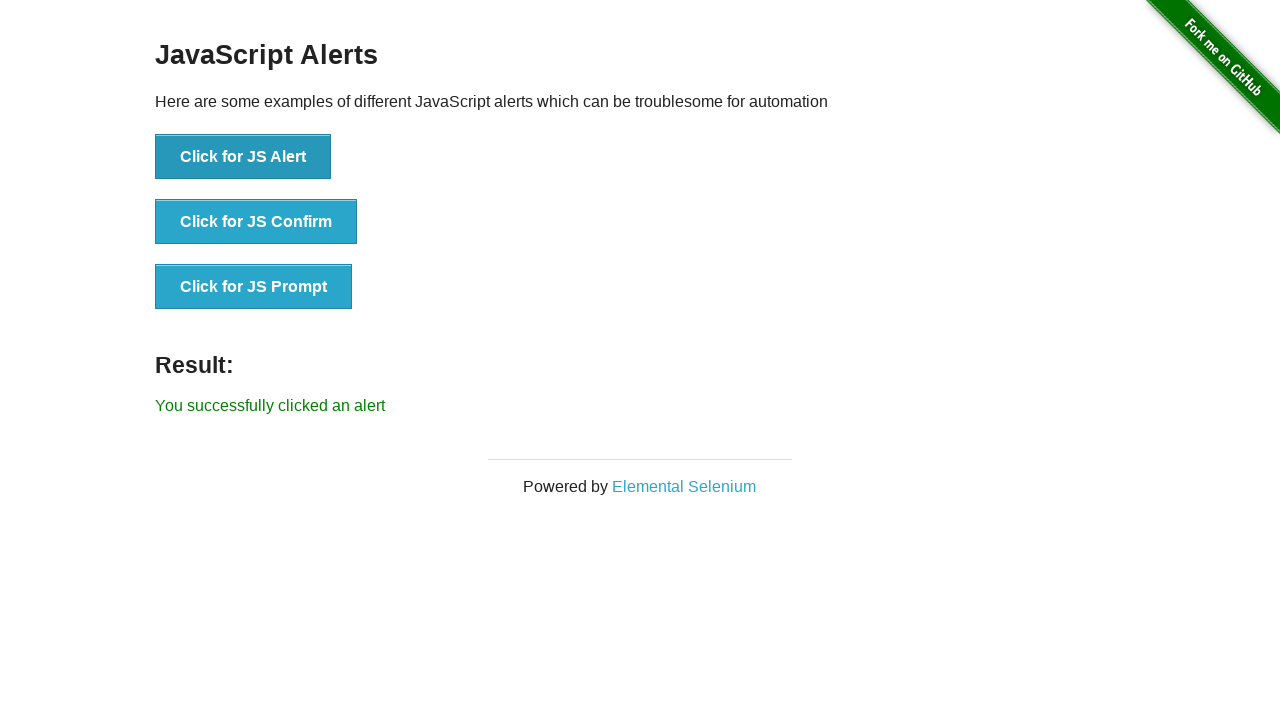

Alert was accepted and result message appeared
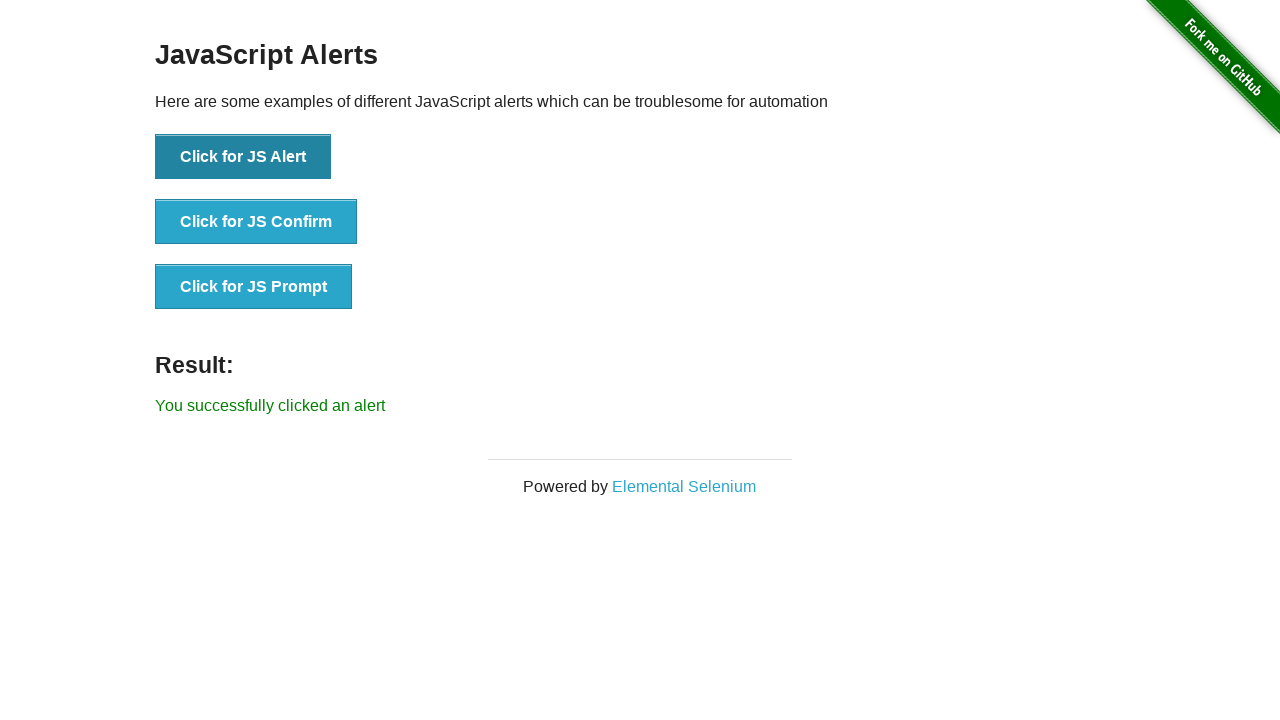

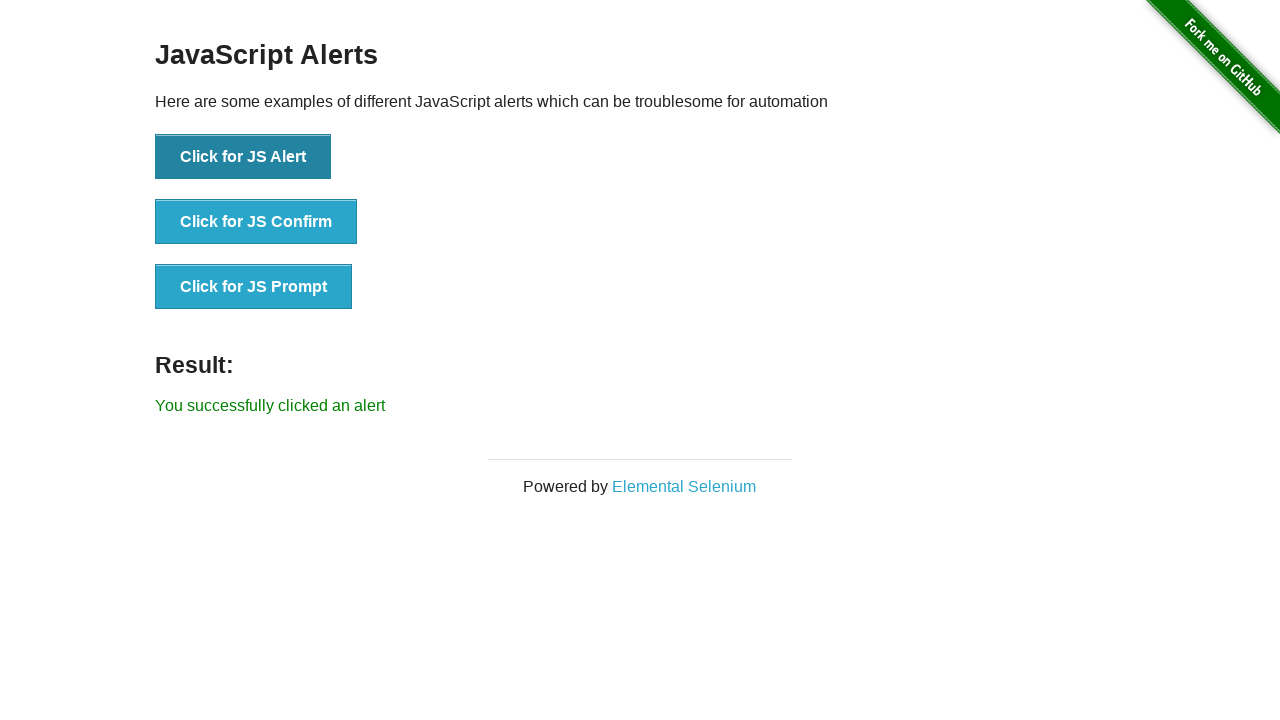